Tests the percentage calculator functionality on calculator.net by navigating to Math Calculators, then Percentage Calculator, entering values 5 and 300, calculating the percentage, and verifying the result is 15.

Starting URL: https://www.calculator.net/

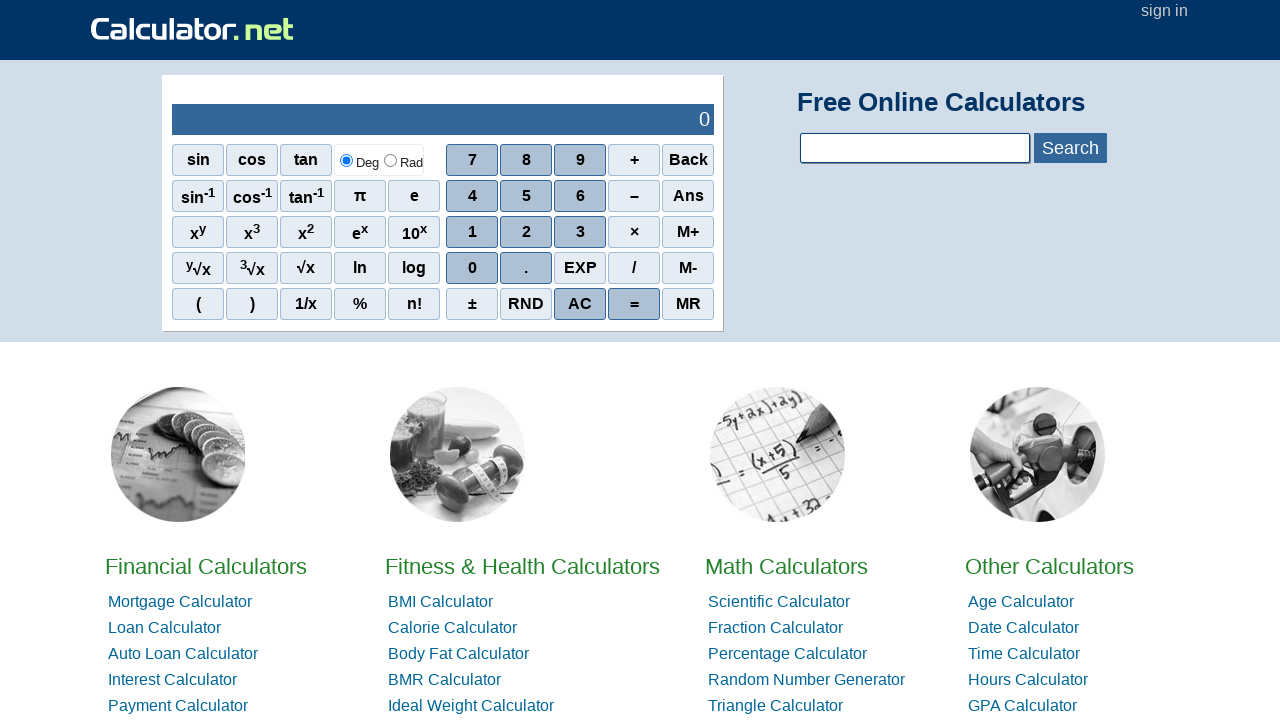

Clicked on Math Calculators link at (786, 566) on xpath=//a[text()='Math Calculators']
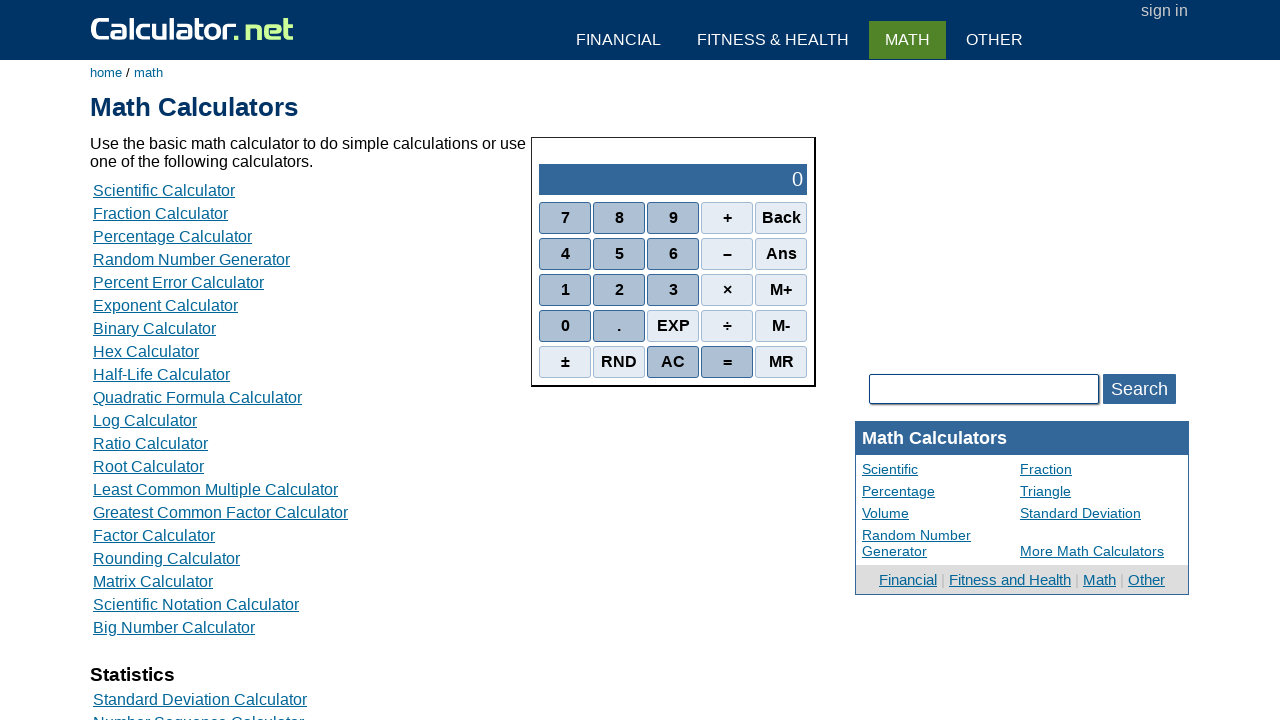

Clicked on Percentage Calculator link at (172, 236) on xpath=//a[text()='Percentage Calculator']
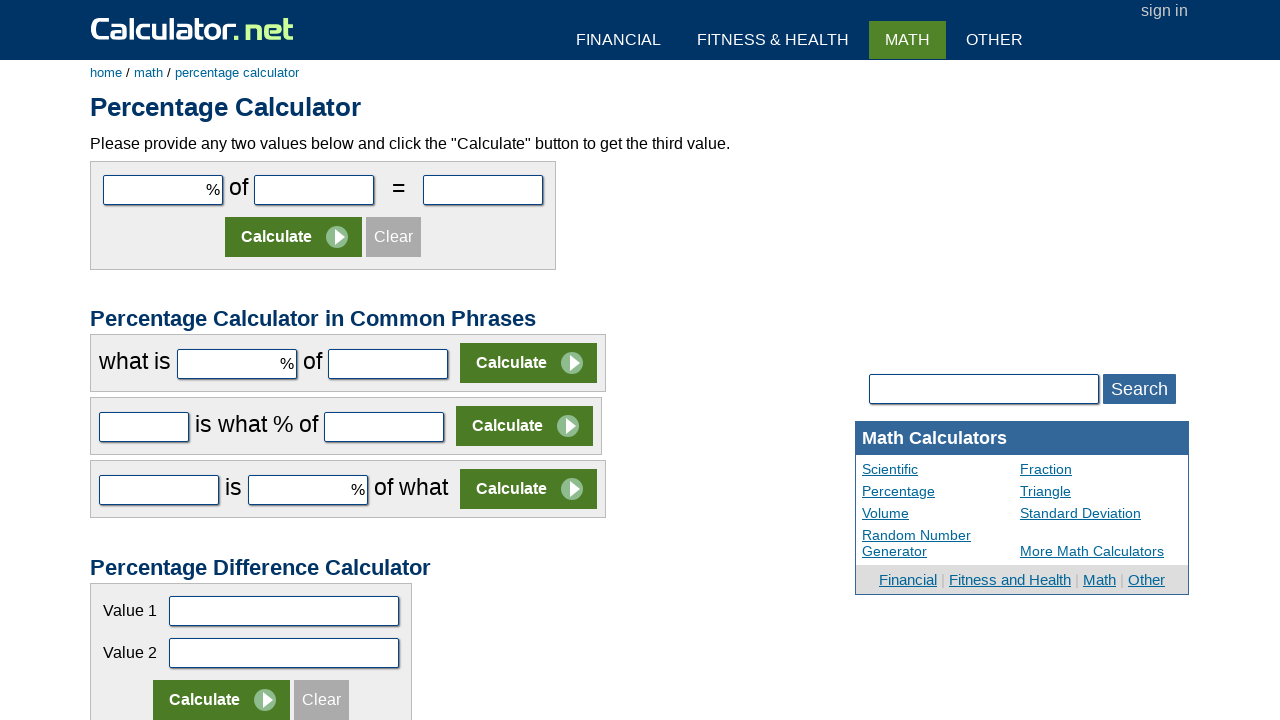

Entered value 5 in first input field on #cpar1
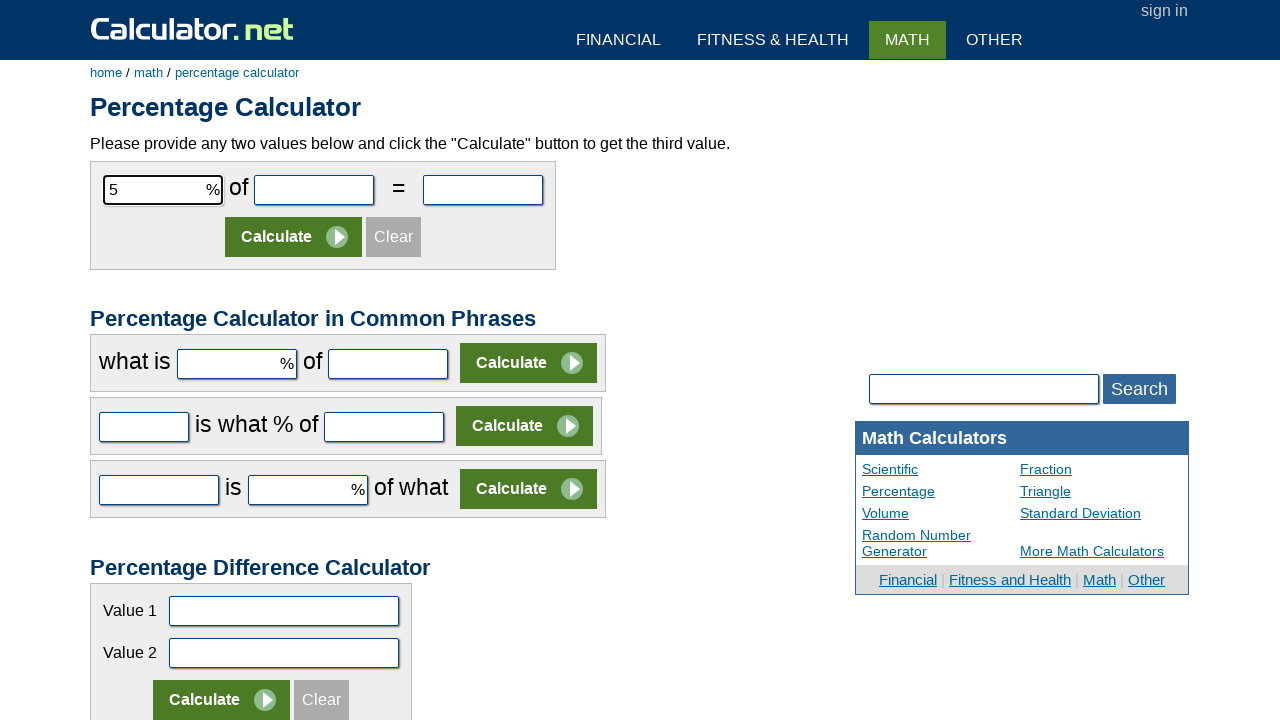

Entered value 300 in second input field on #cpar2
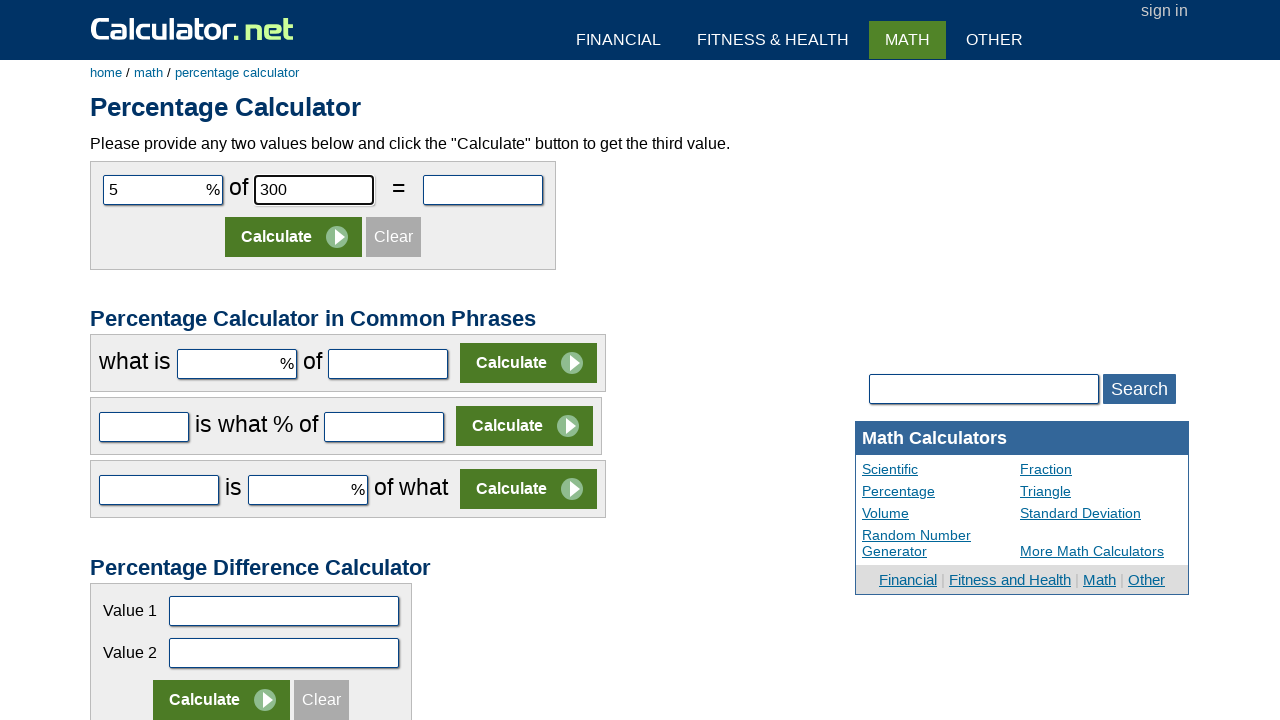

Clicked the Calculate button at (294, 237) on xpath=//input[@value='Calculate']
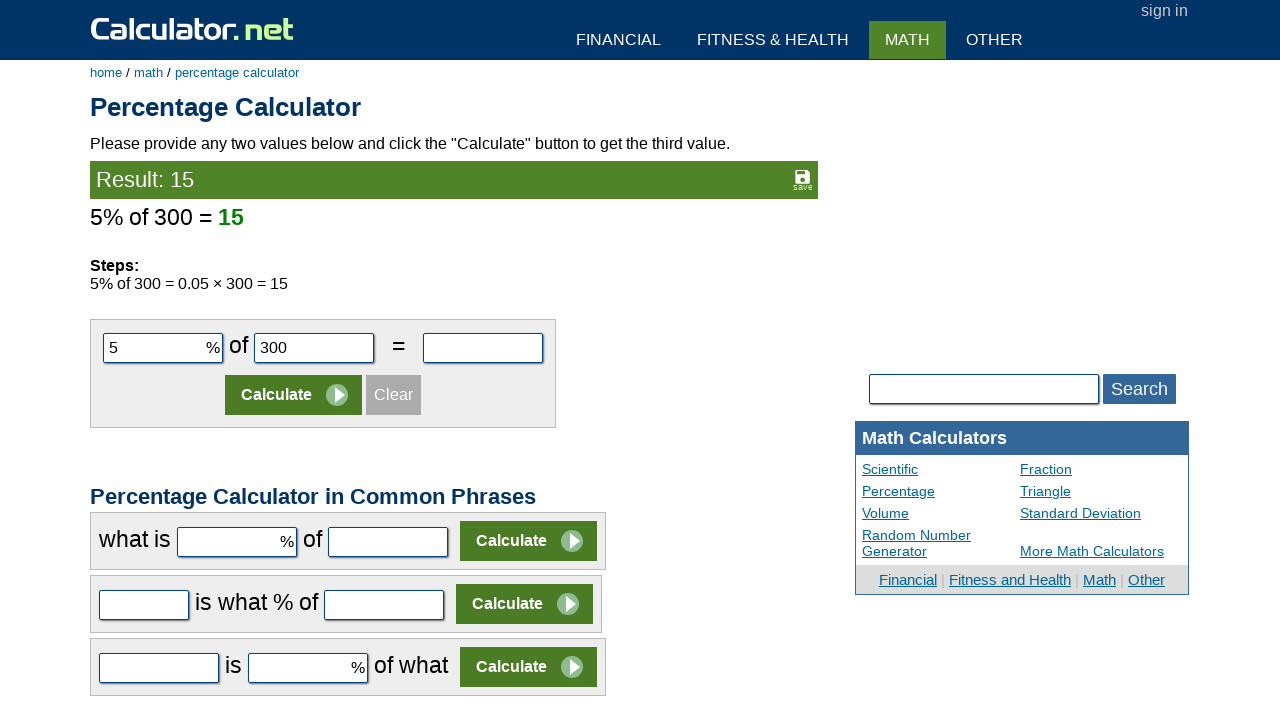

Result text 'Result: 15' appeared on page
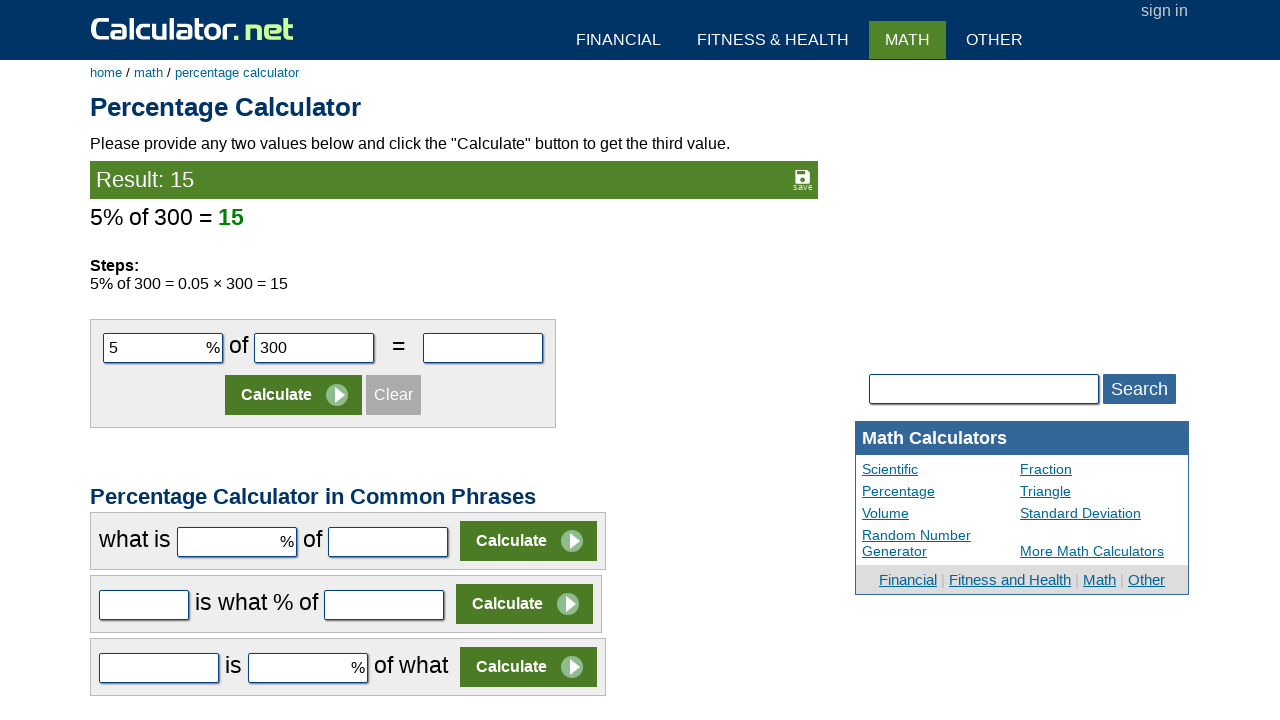

Verified that the result value is 15
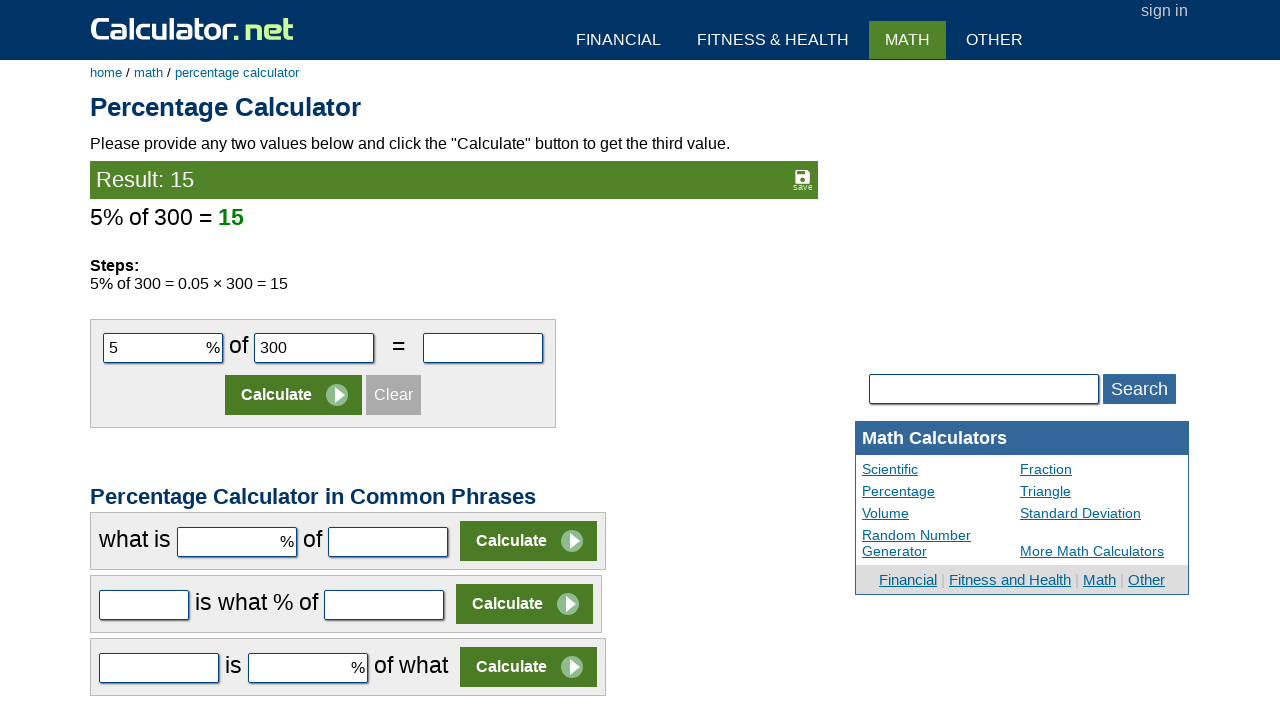

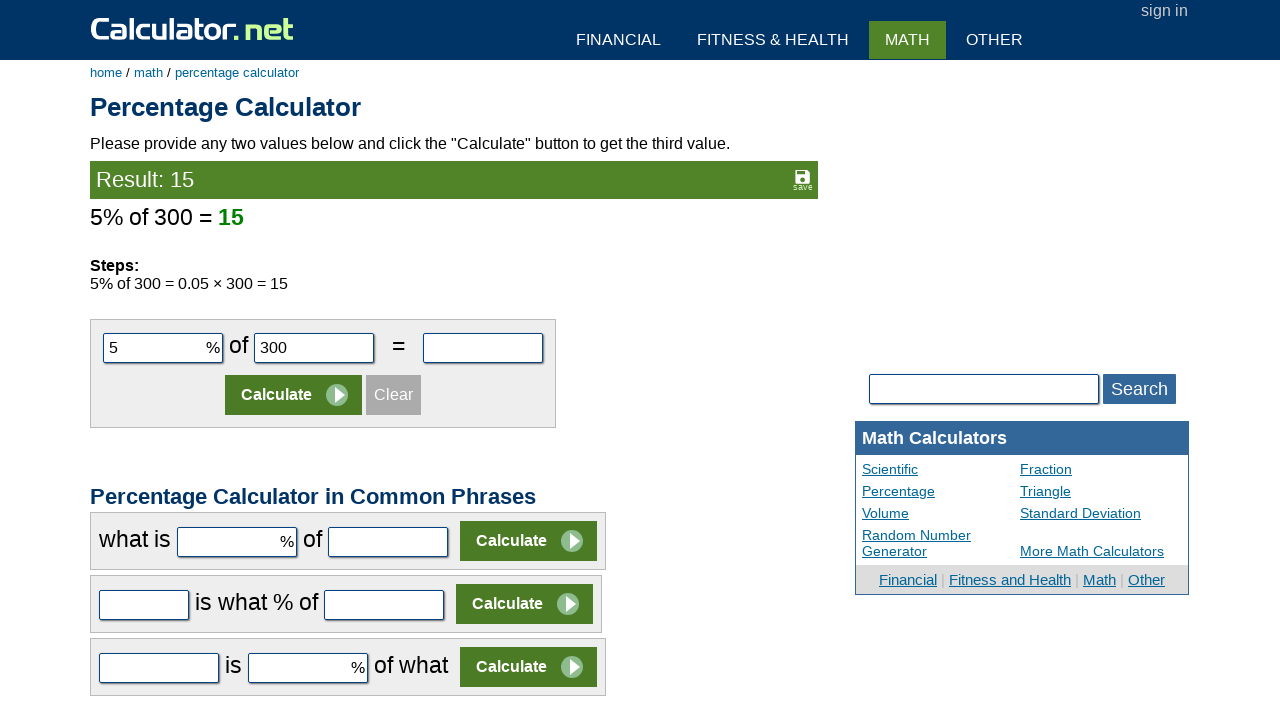